Navigates to the Puma India website and verifies the page loads successfully

Starting URL: https://in.puma.com/

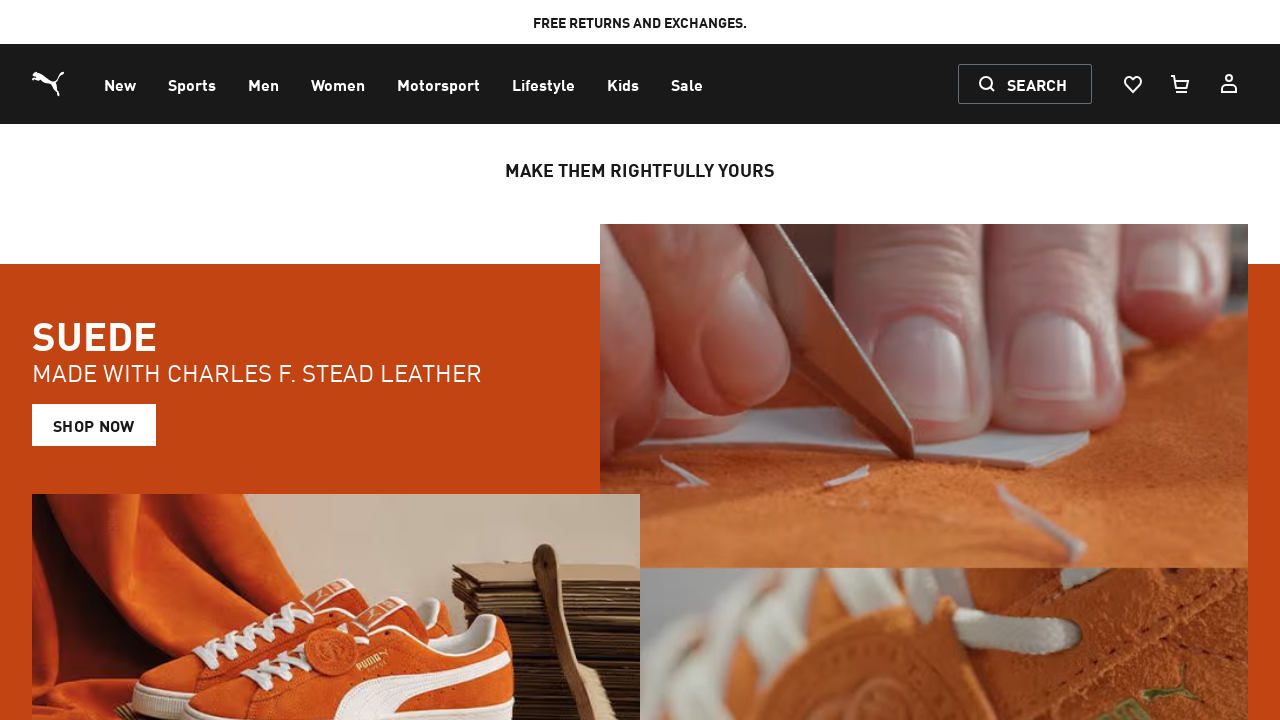

Waited for page to load - DOM content loaded
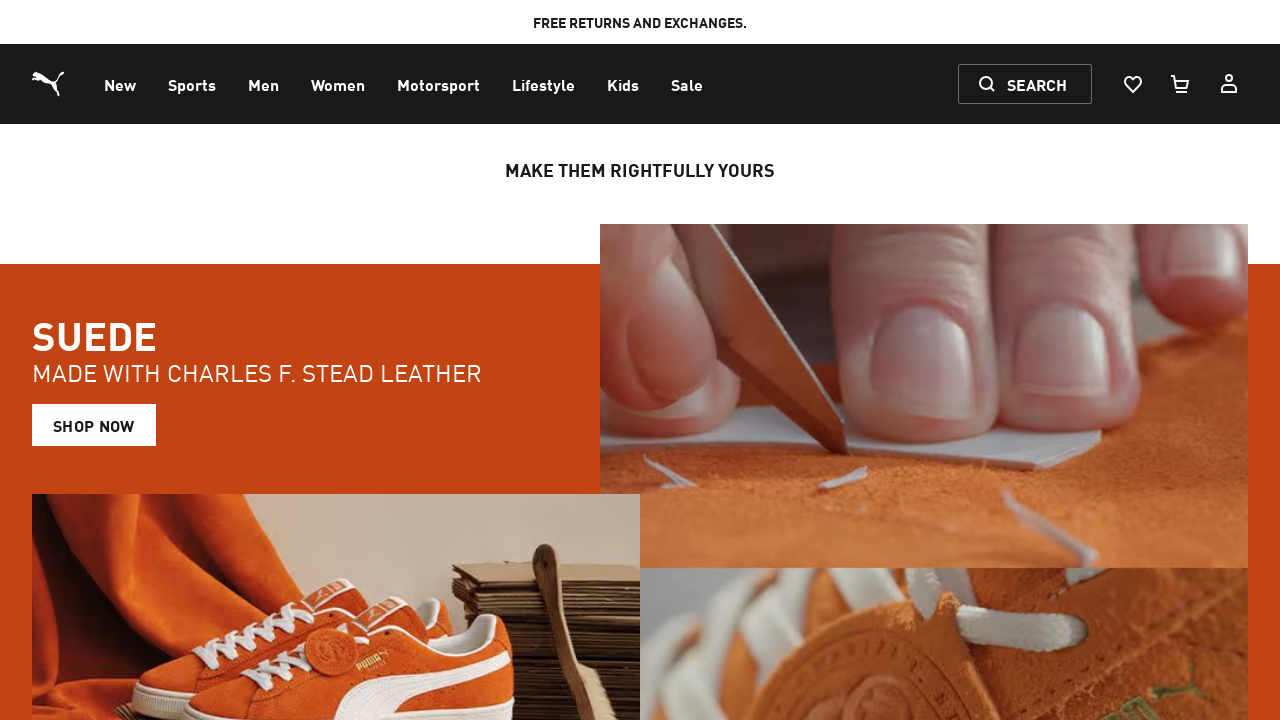

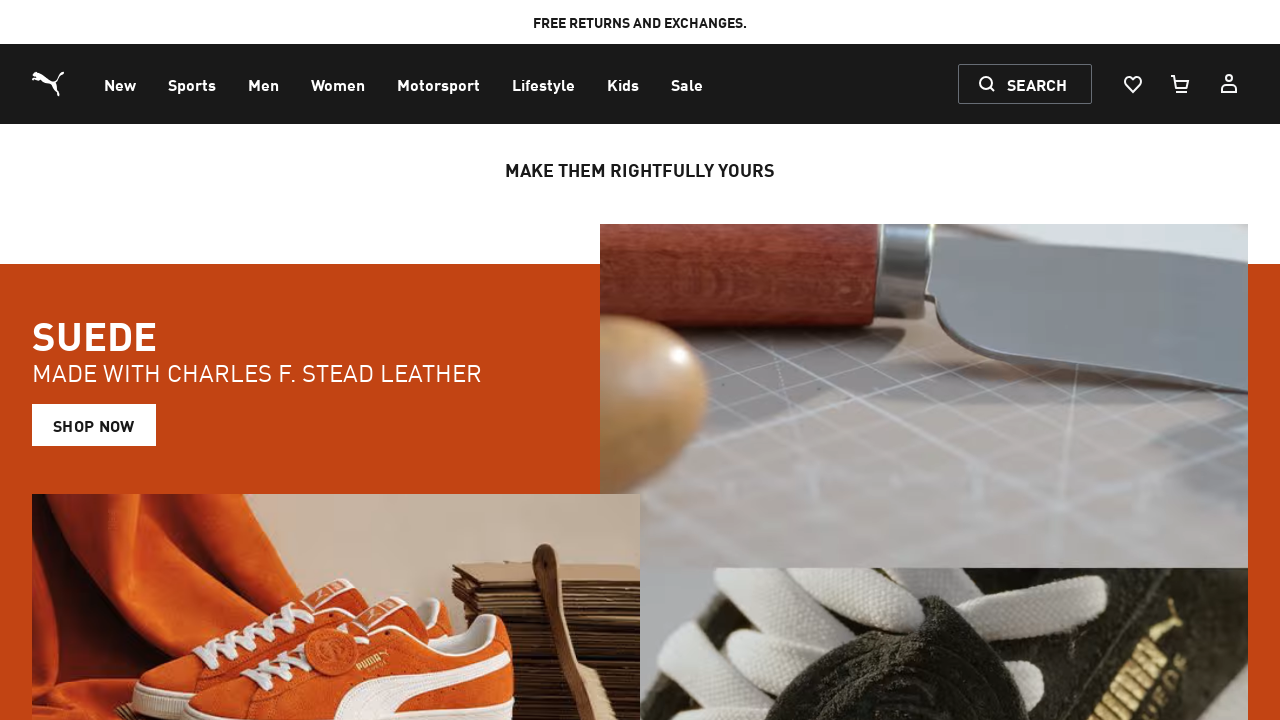